Tests a simple page interaction by clicking a verify button and checking for a success message

Starting URL: http://suninjuly.github.io/wait1.html

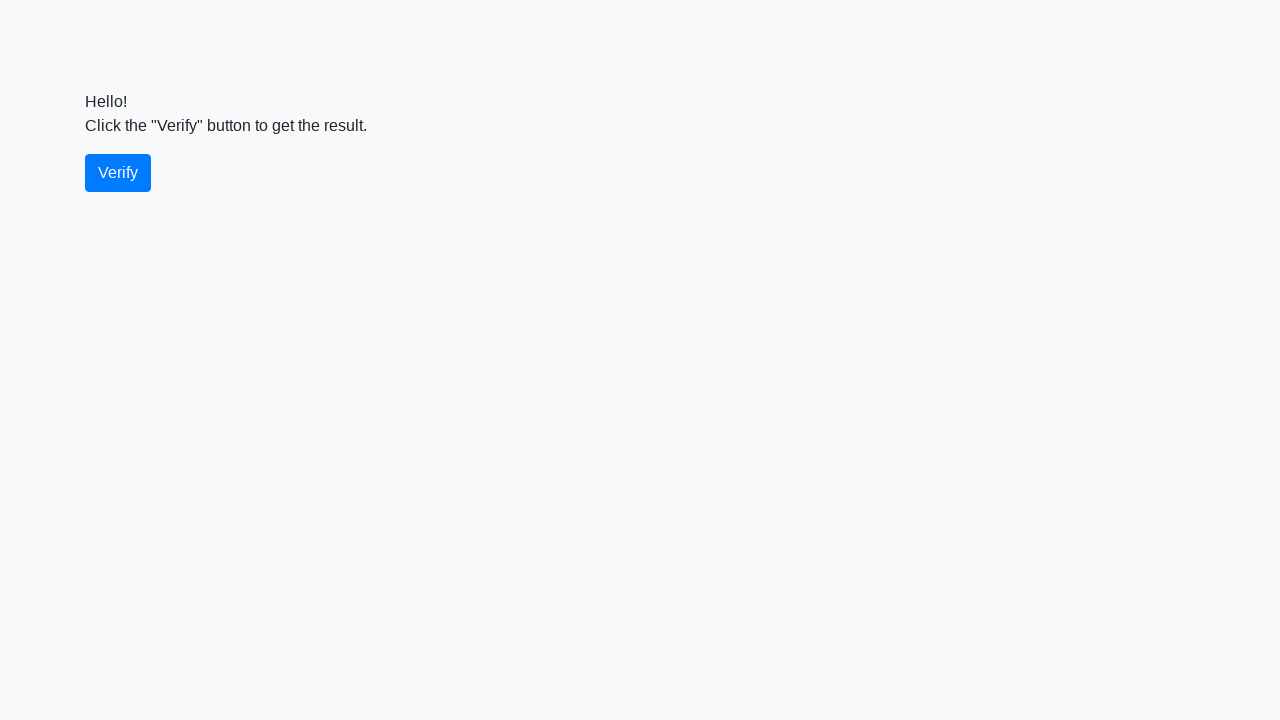

Clicked verify button at (118, 173) on #verify
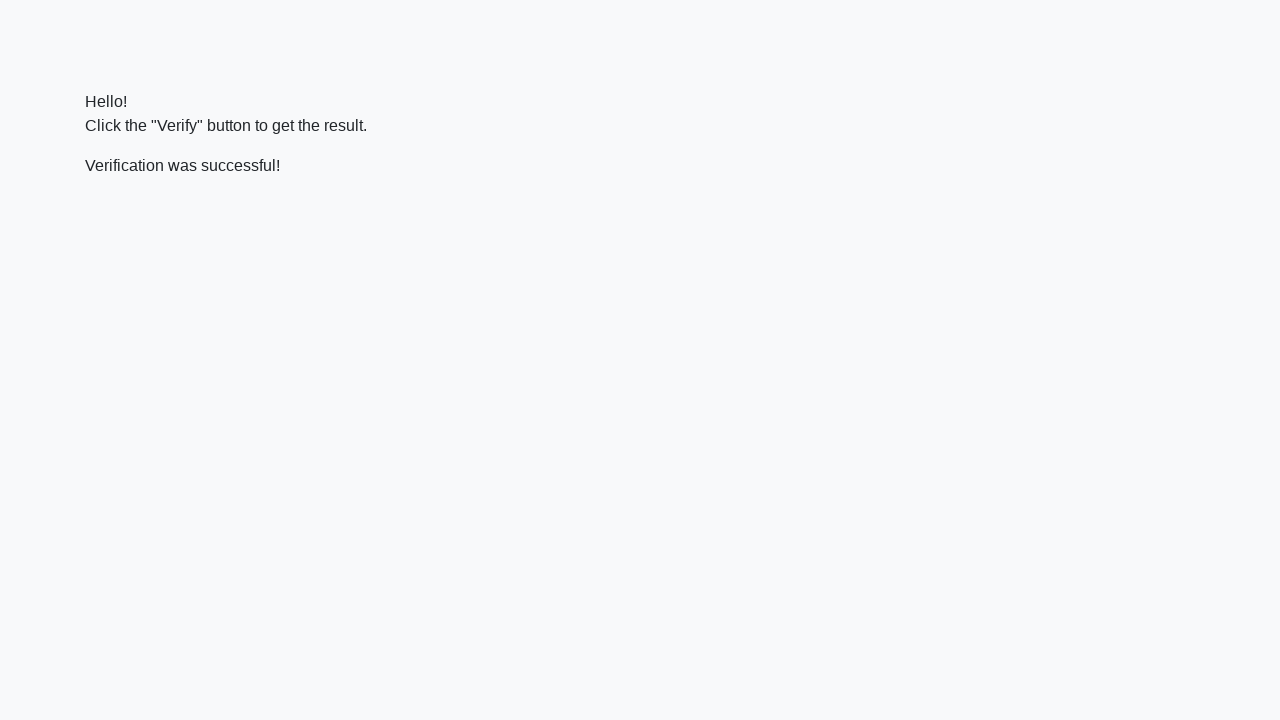

Success message appeared
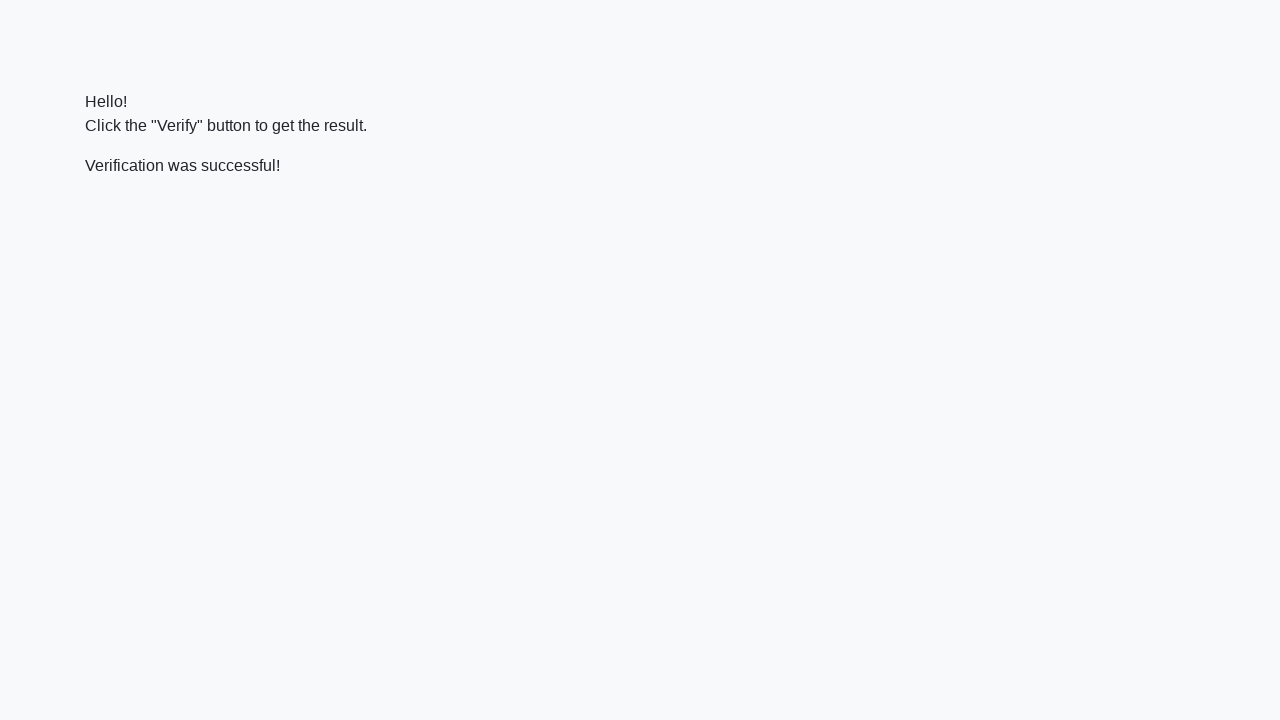

Verified success message contains 'successful'
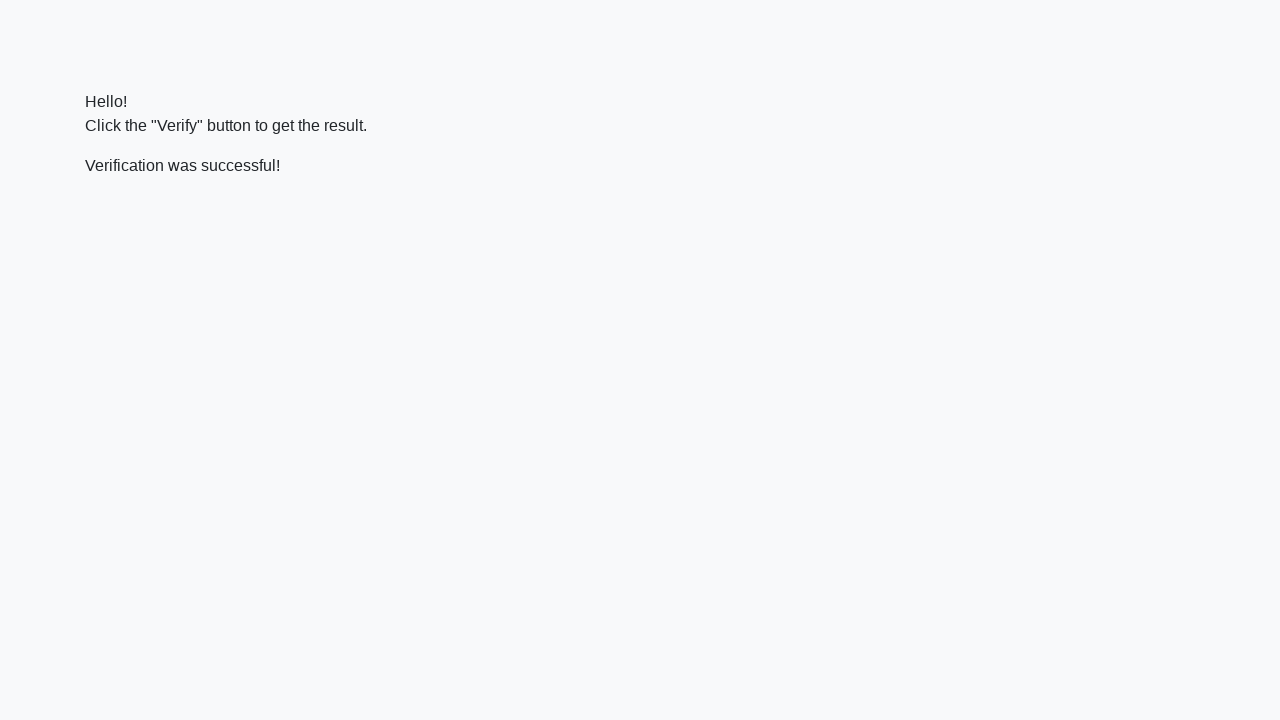

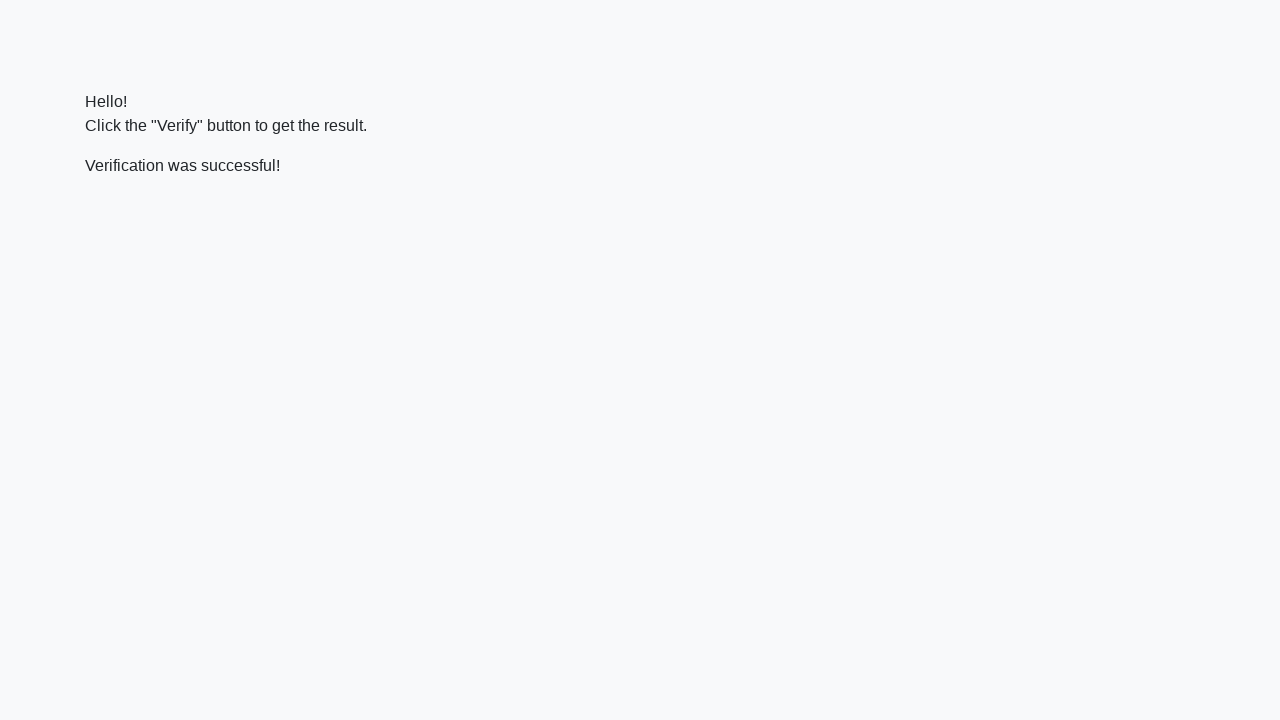